Tests that the logo element is enabled

Starting URL: https://duckduckgo.com/

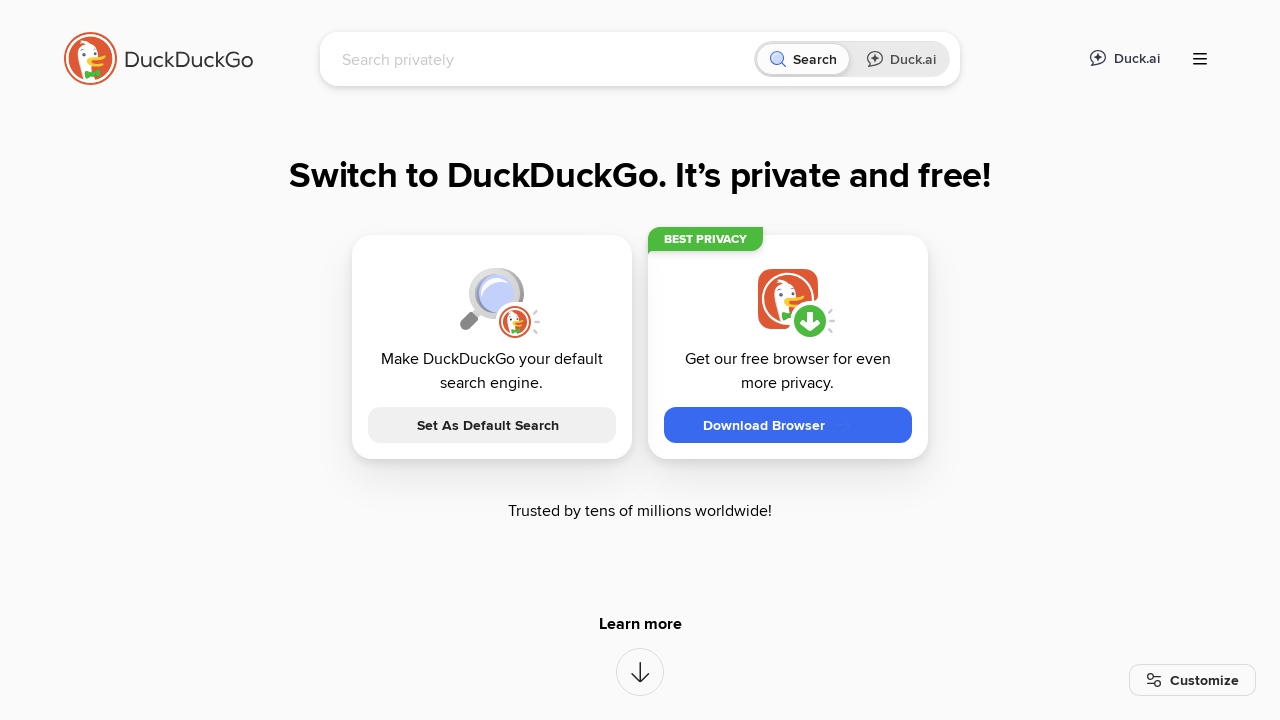

Navigated to https://duckduckgo.com/
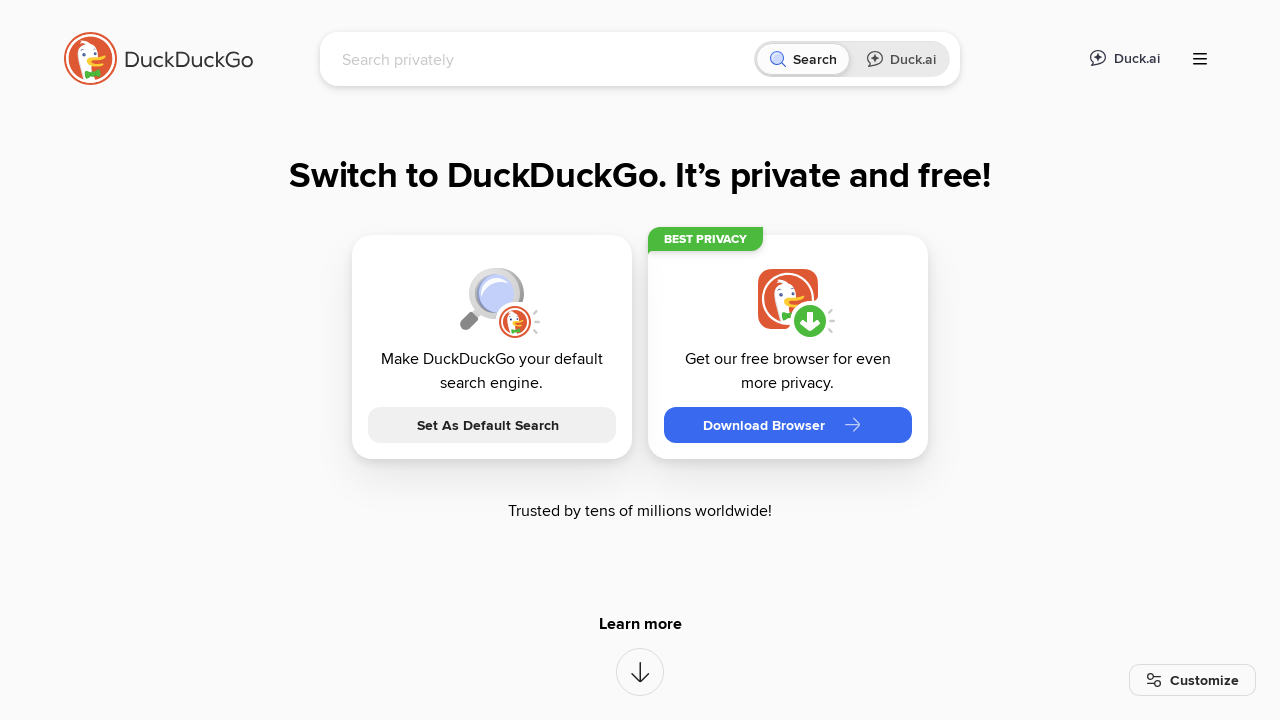

Located logo element
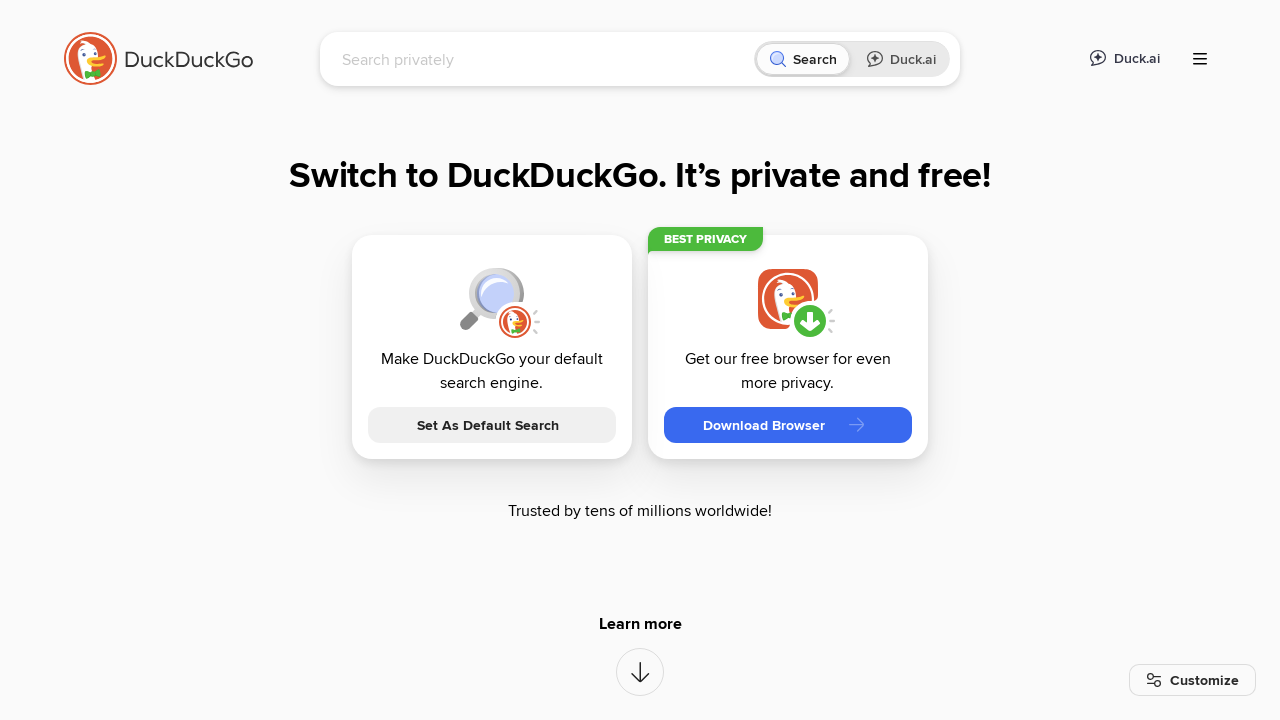

Checked if logo element is enabled
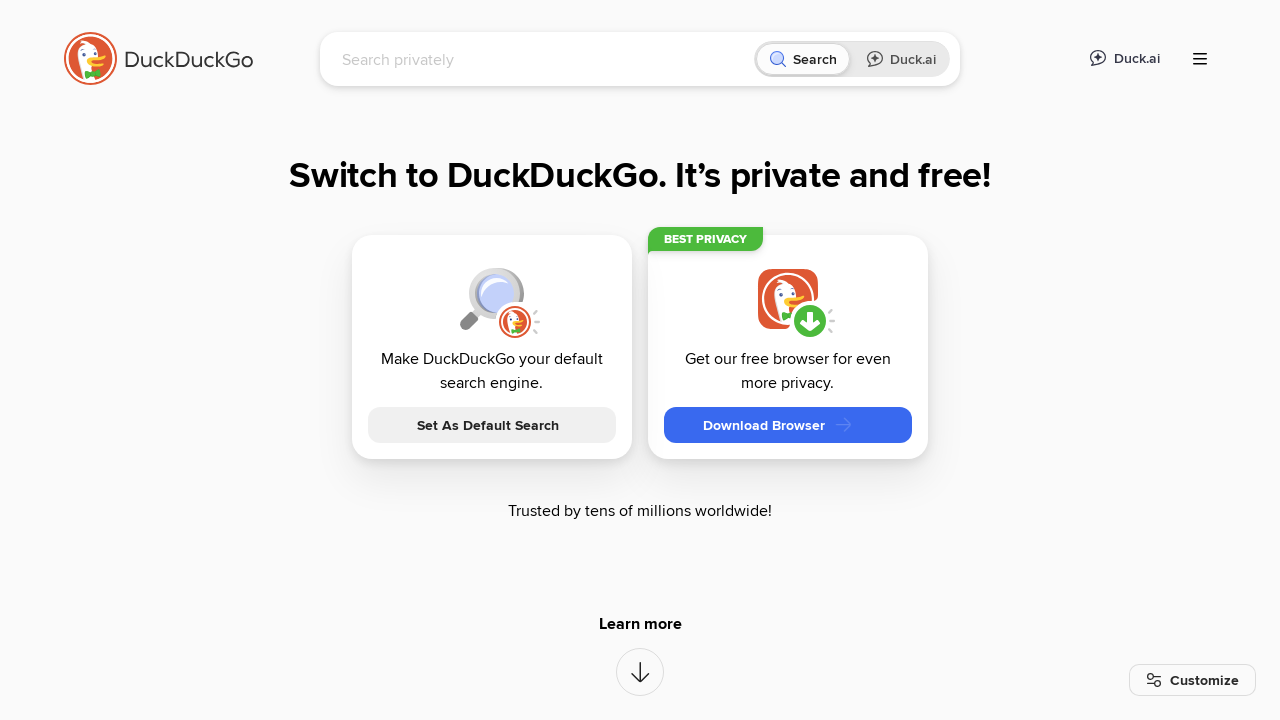

Verified logo element is enabled
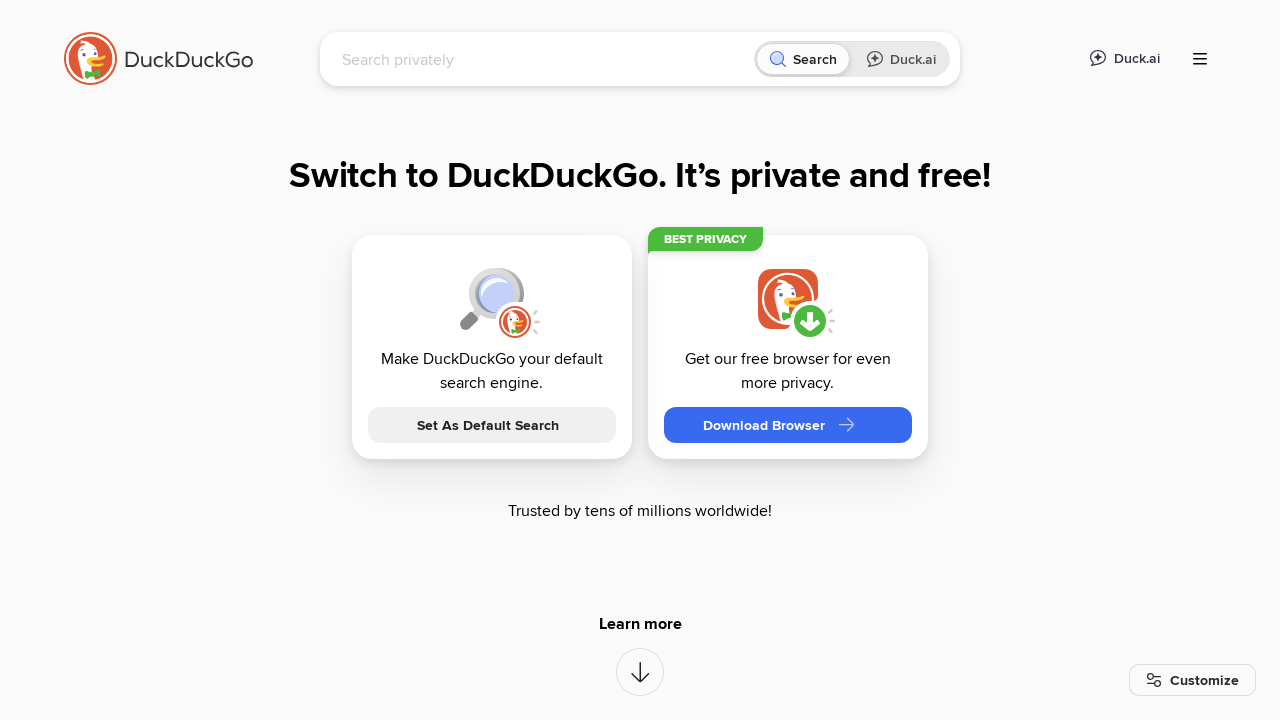

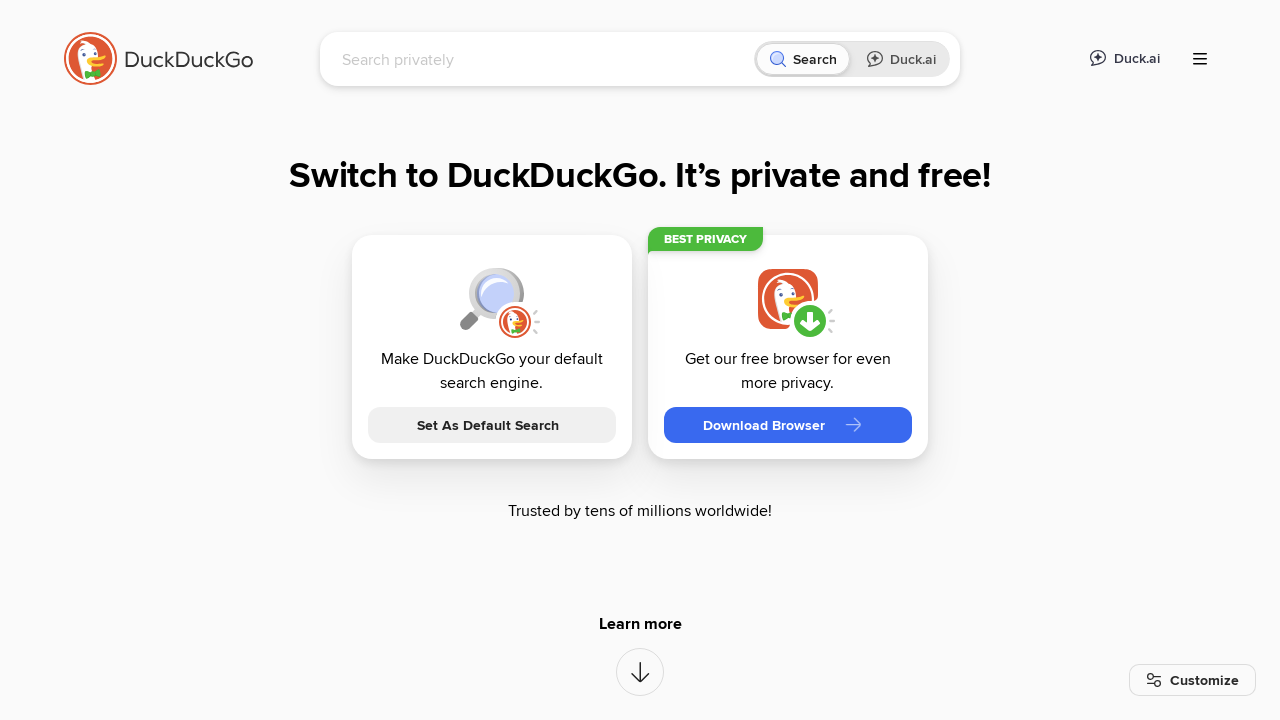